Tests opening a link in a new tab using keyboard shortcuts, then switches between the new tab and parent window to verify page titles

Starting URL: https://www.tutorialspoint.com/about/about_careers.htm

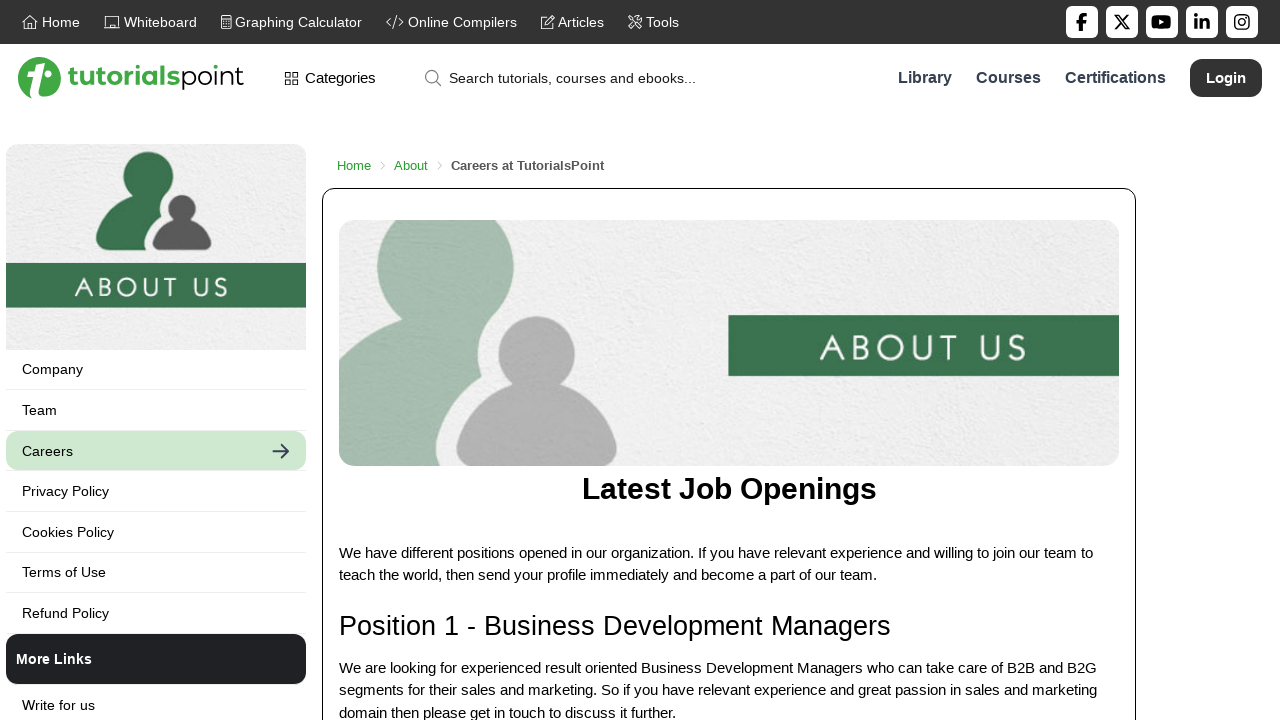

Opened 'Terms of Use' link in new tab using Ctrl+Click at (156, 572) on //*[text()='Terms of Use']
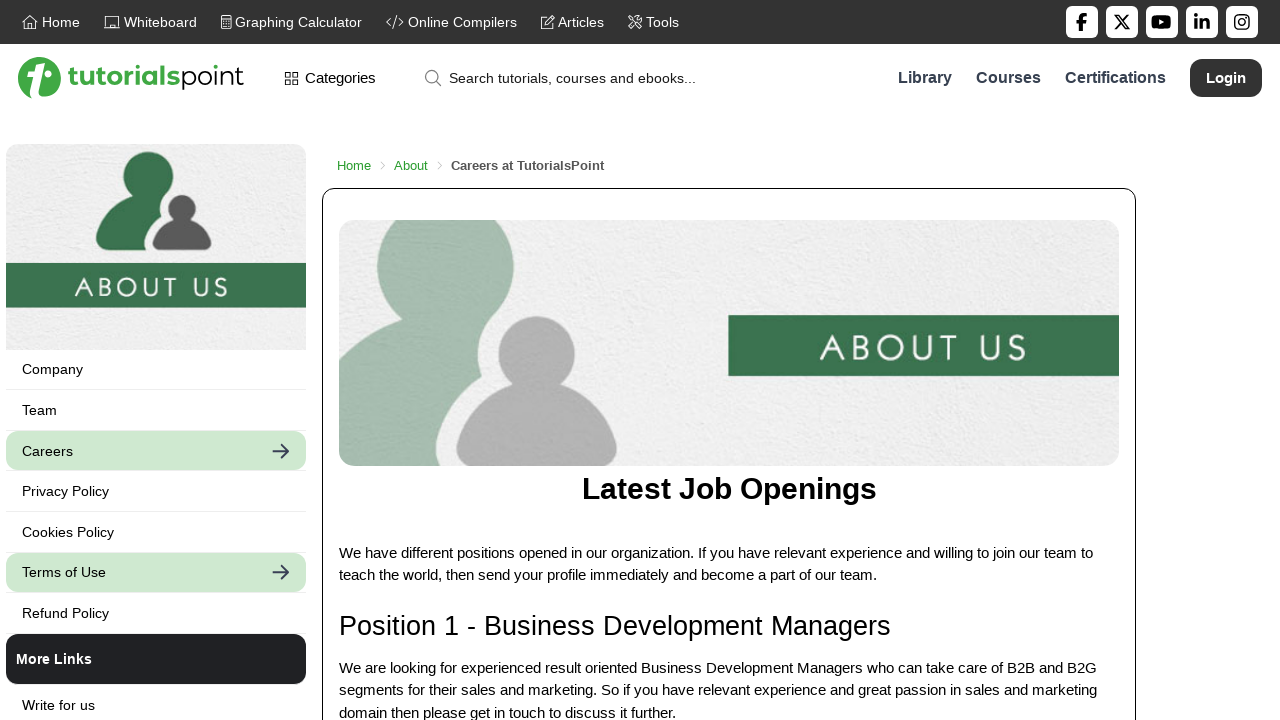

Captured new page object from context
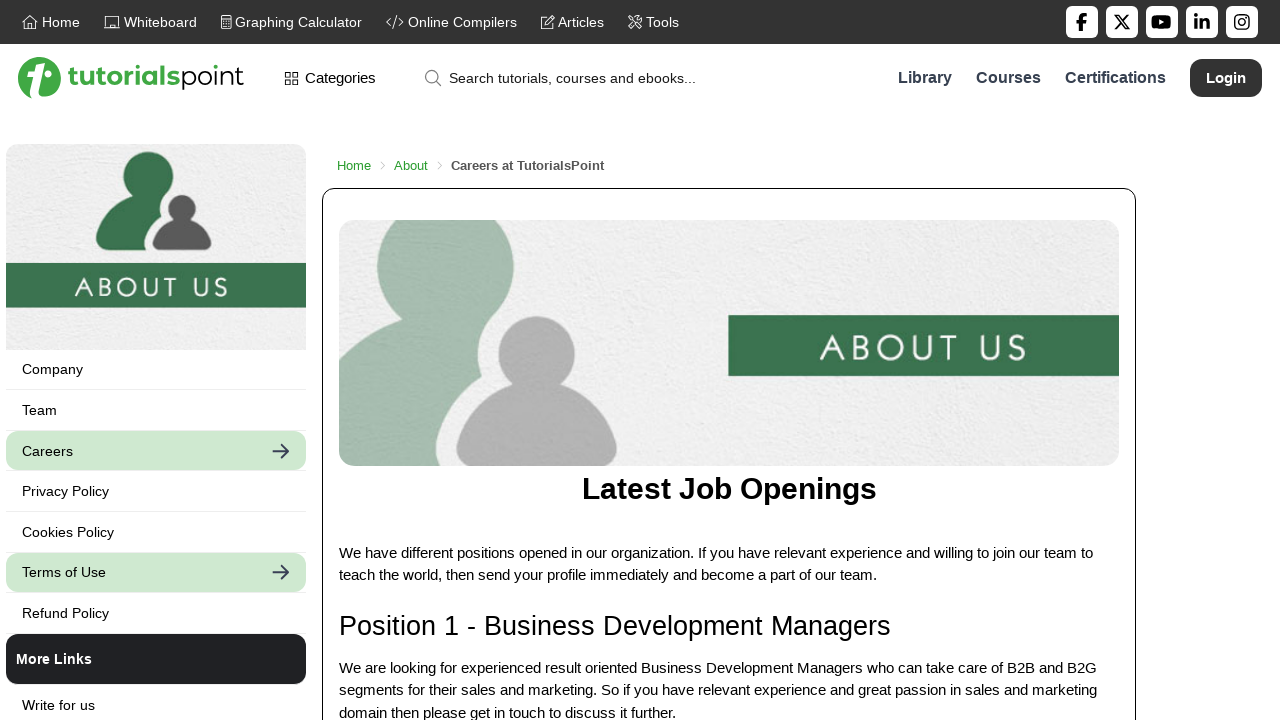

New page fully loaded
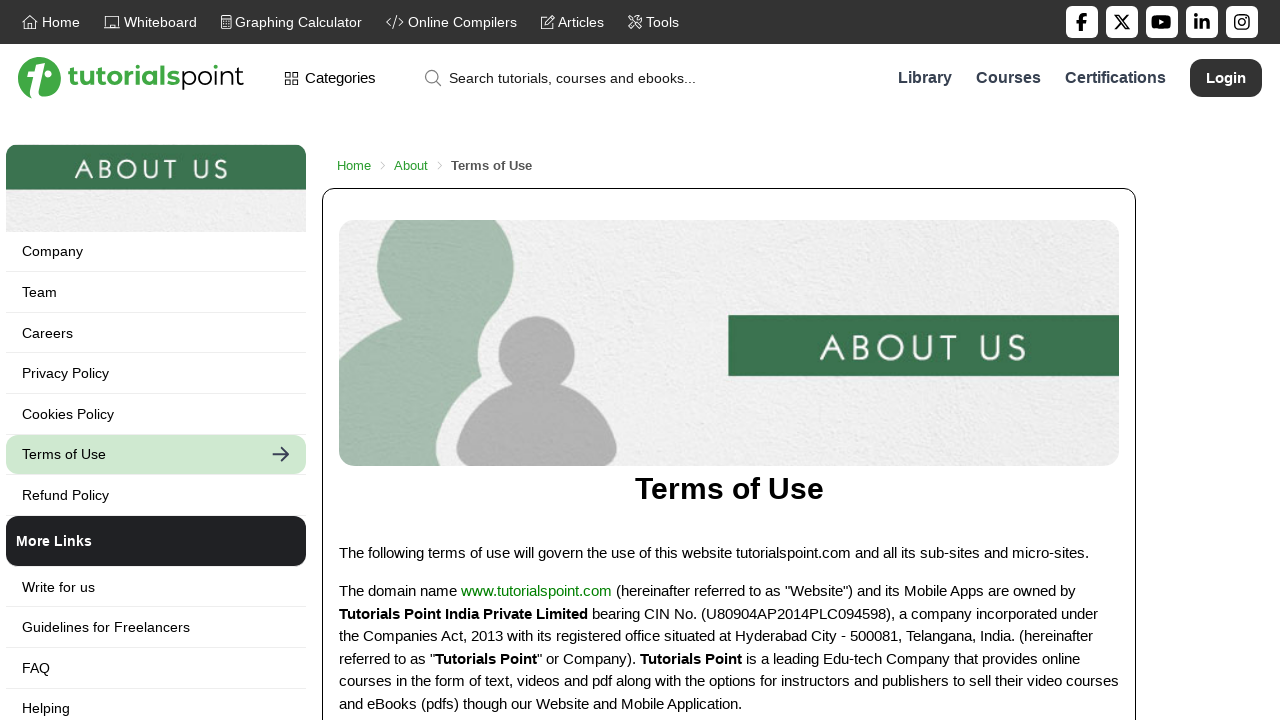

Printed new tab title: Terms of Use
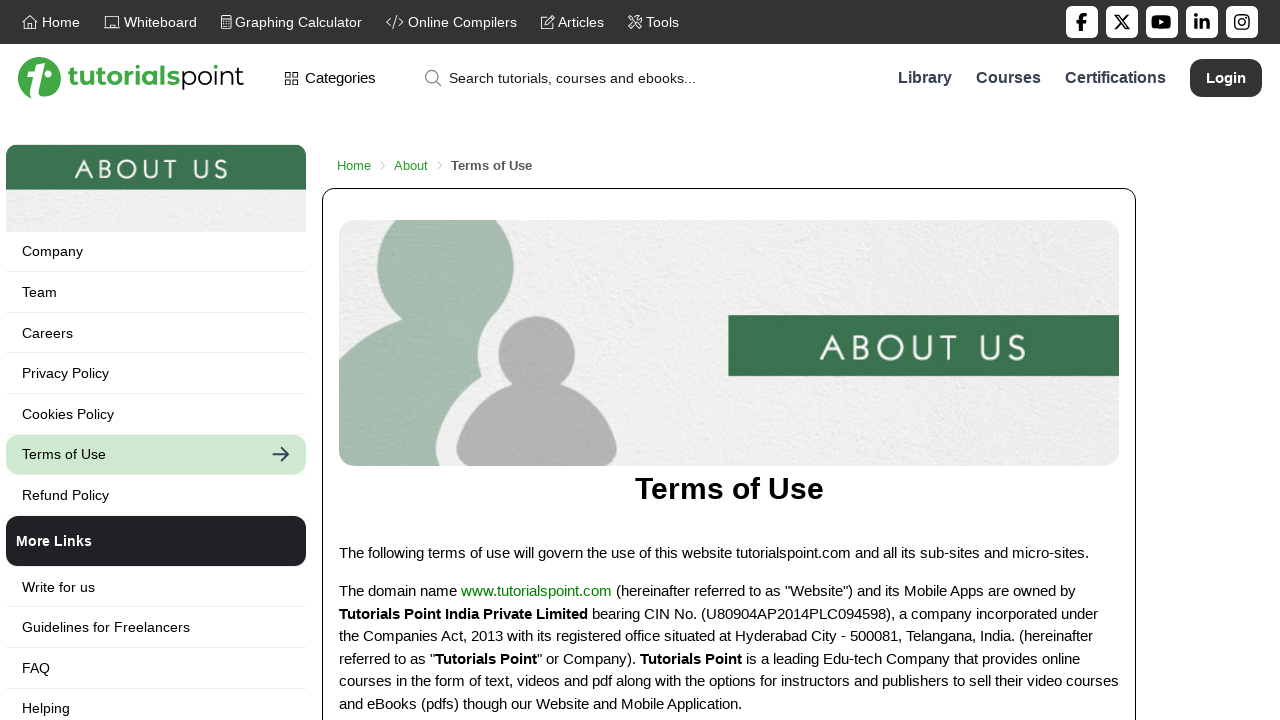

Printed parent window title: Careers at TutorialsPoint
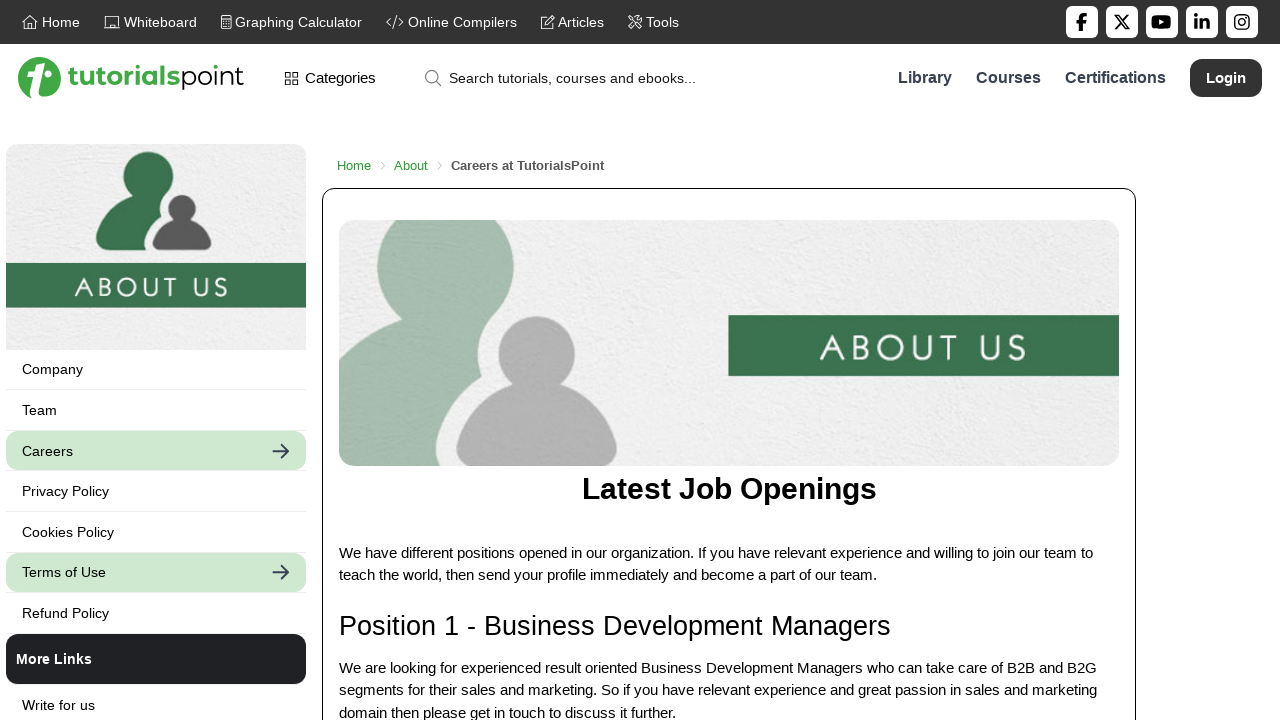

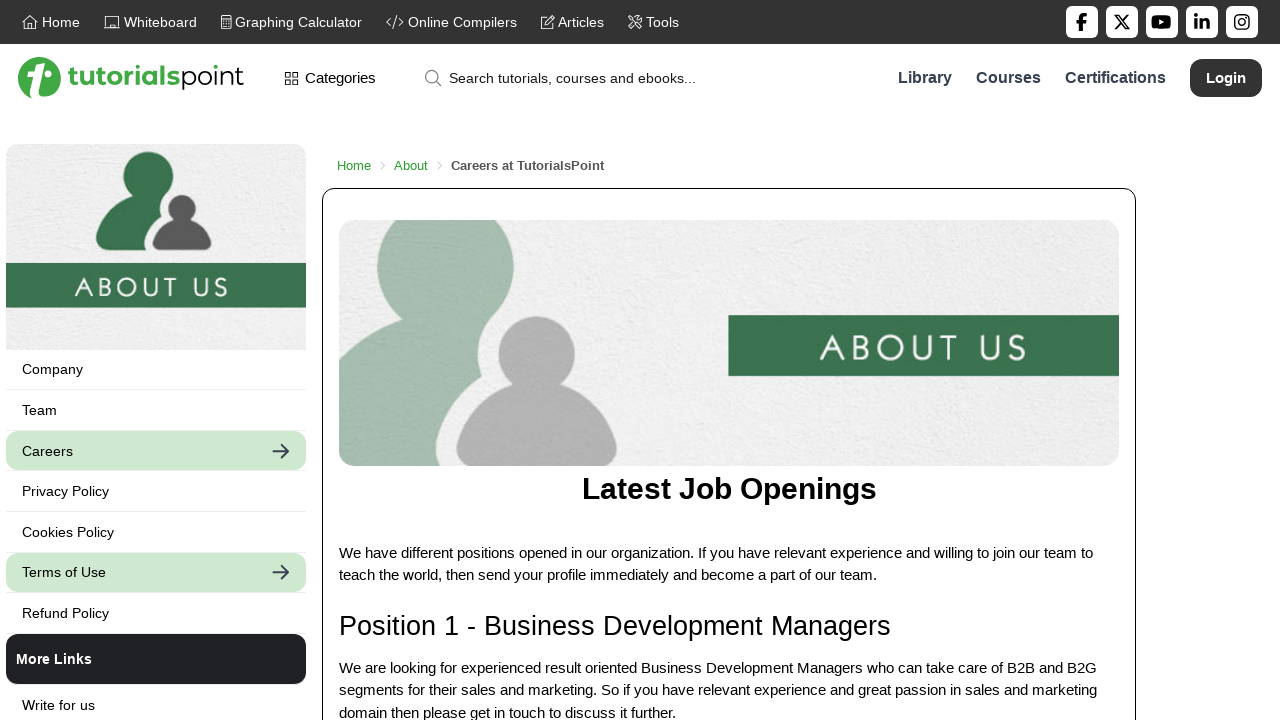